Tests drag and drop functionality within an iframe on the jQuery UI demo page by dragging an element to a drop target

Starting URL: https://jqueryui.com/droppable/

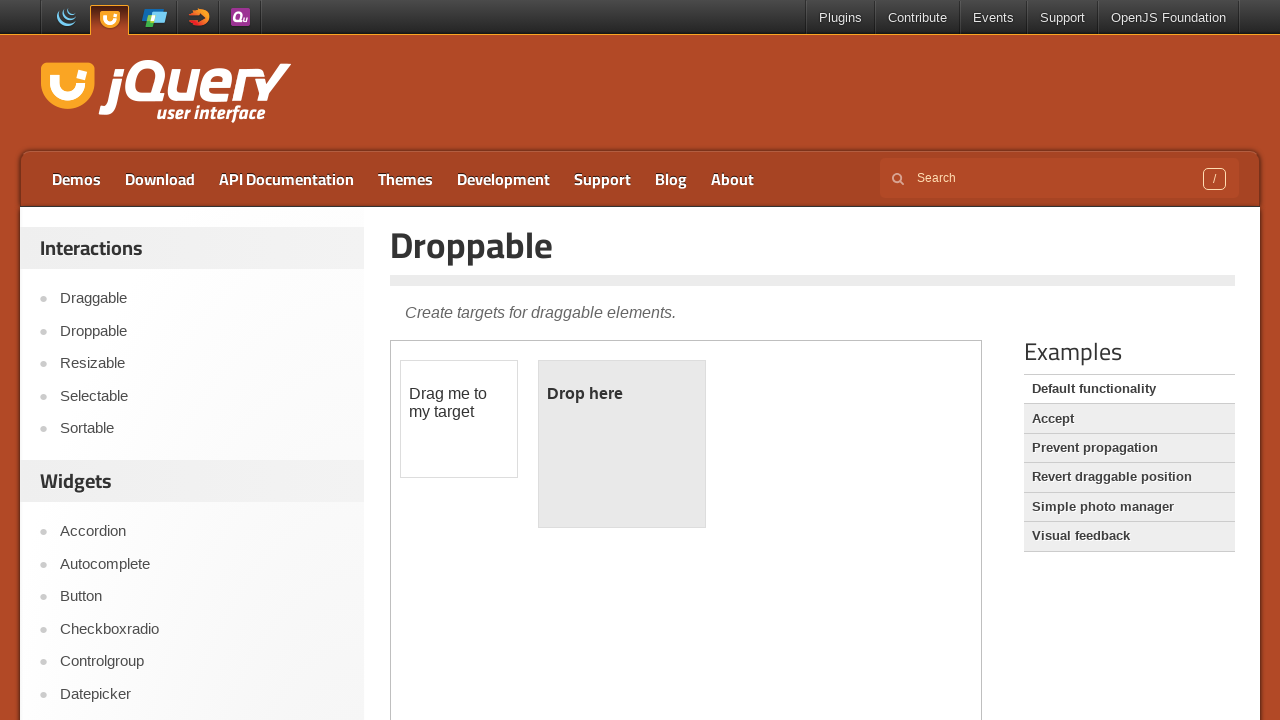

Located the demo iframe on the jQuery UI droppable page
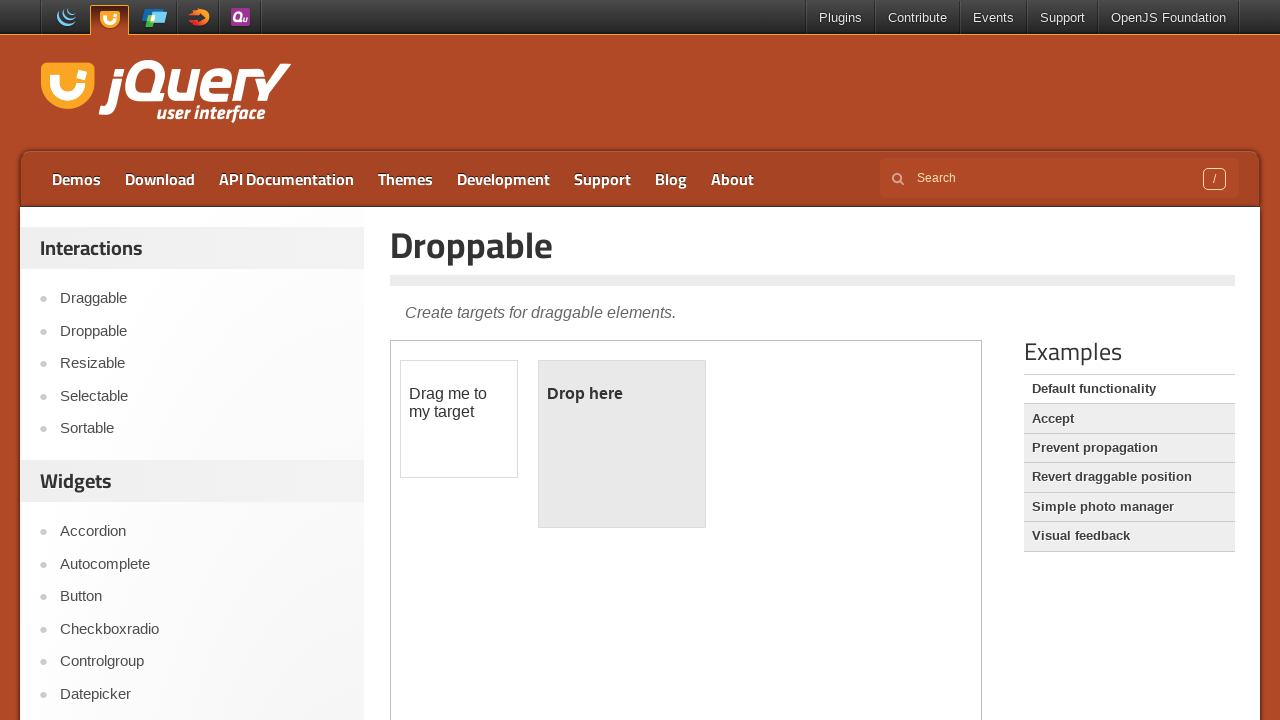

Located the draggable element with id 'draggable' within the iframe
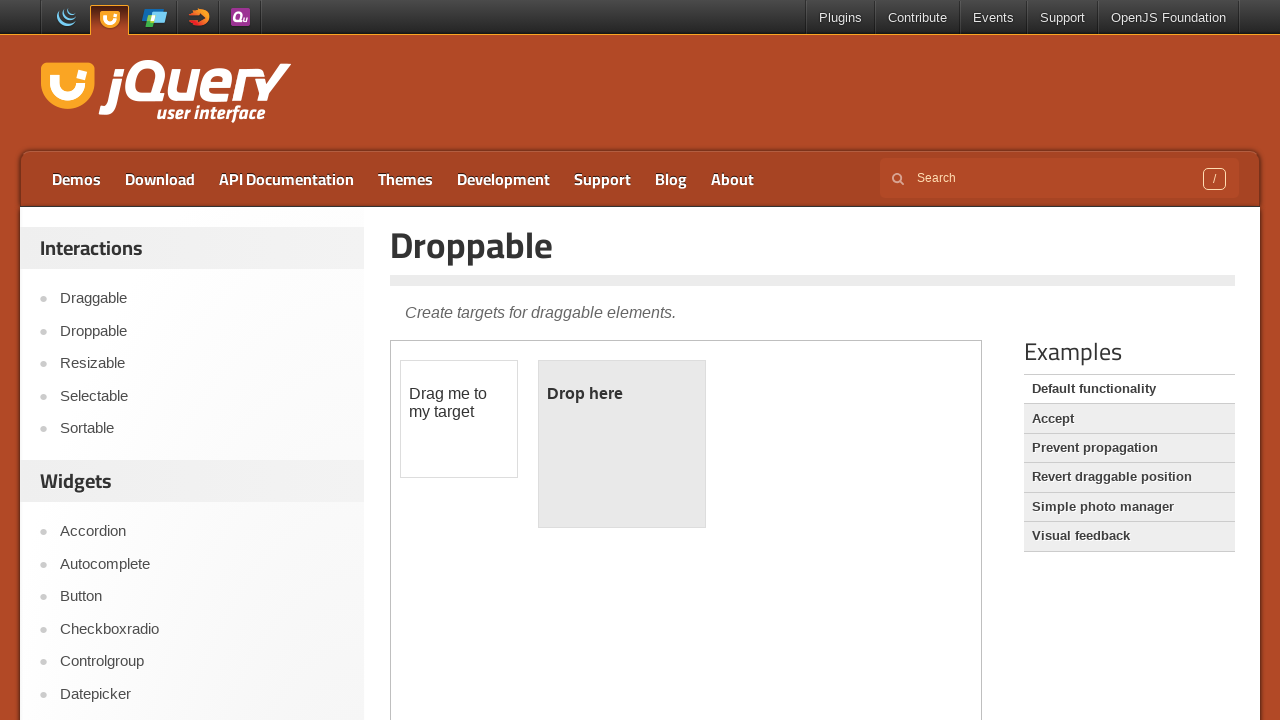

Located the droppable element with id 'droppable' within the iframe
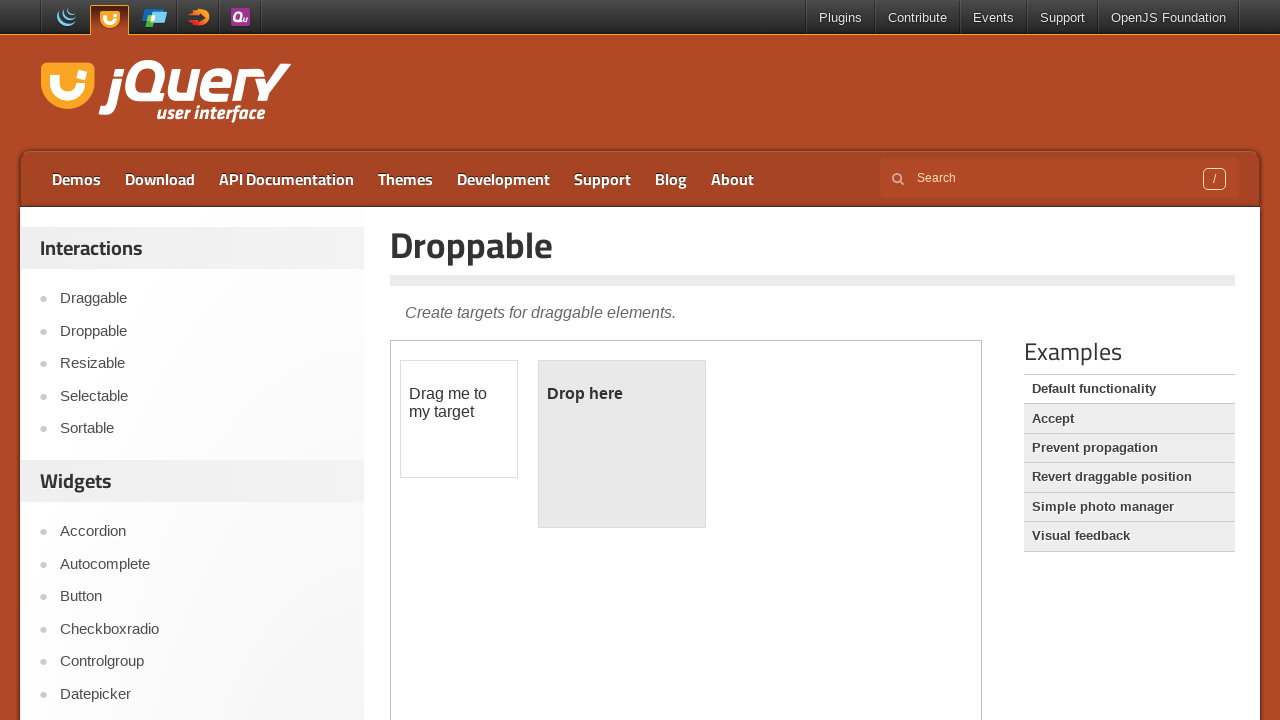

Dragged the draggable element to the droppable target element at (622, 444)
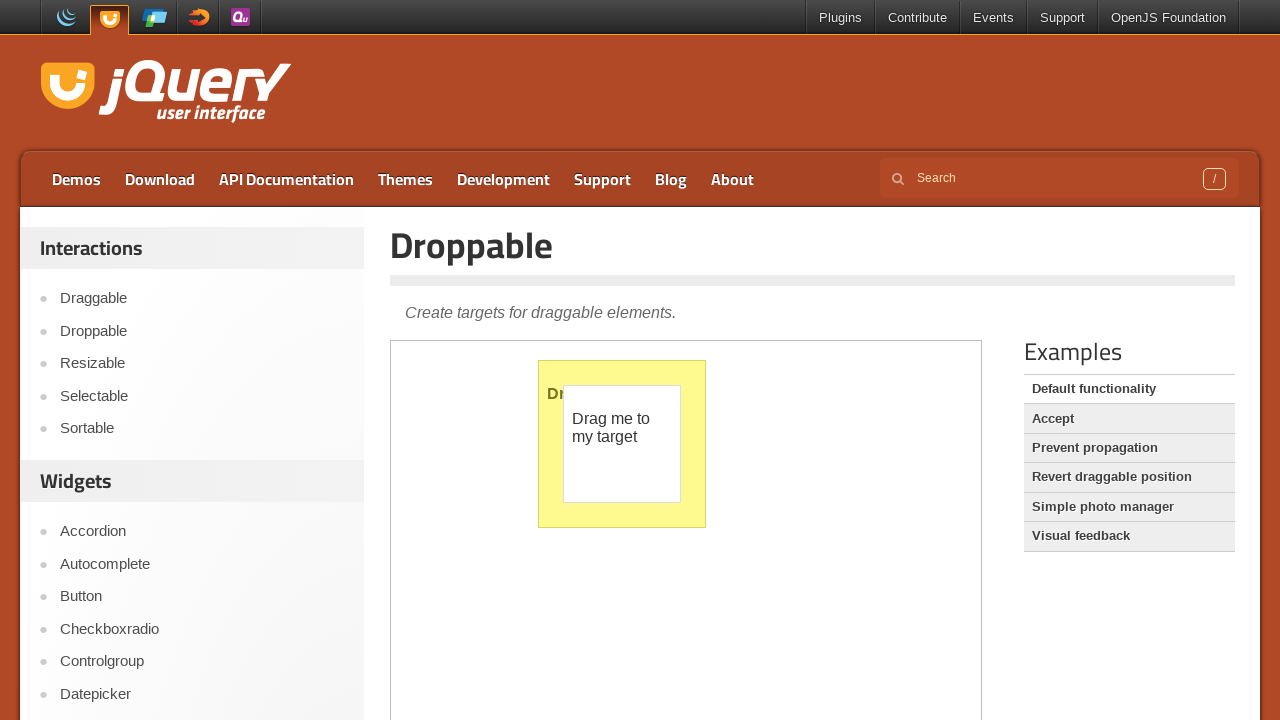

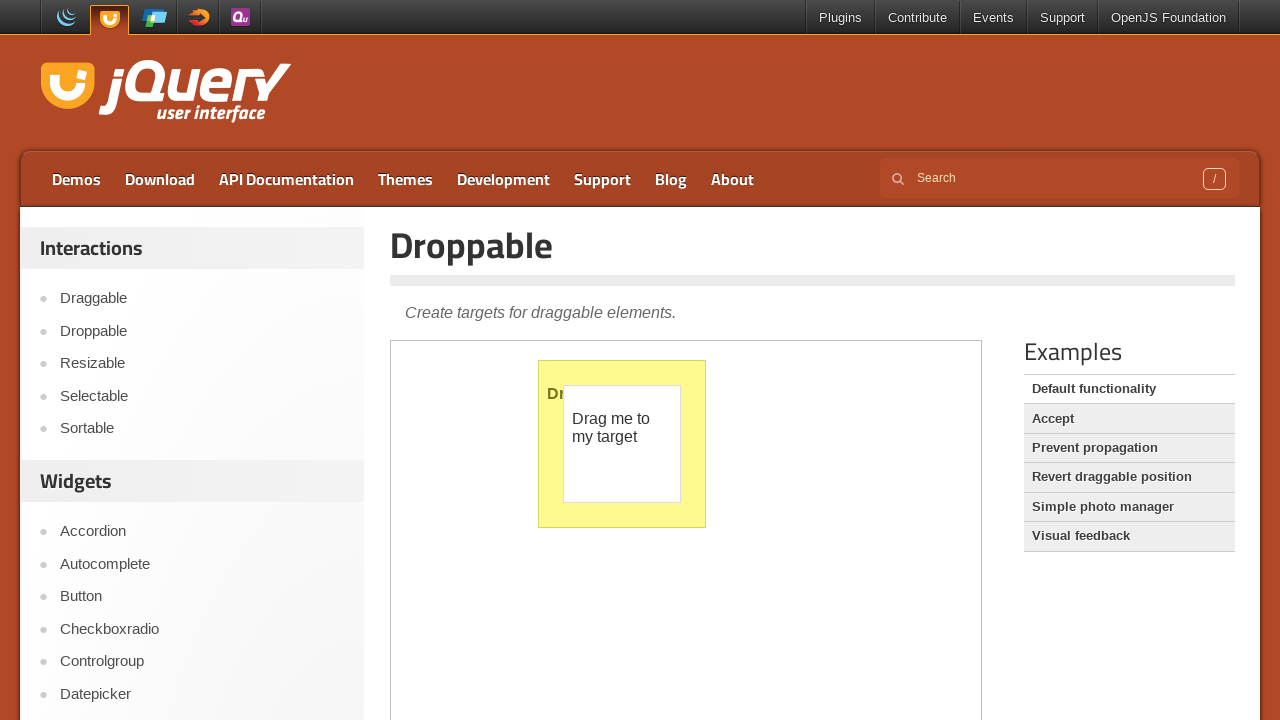